Tests keyboard navigation on Flipkart homepage by using keyboard shortcuts to scroll and navigate the page

Starting URL: https://www.flipkart.com

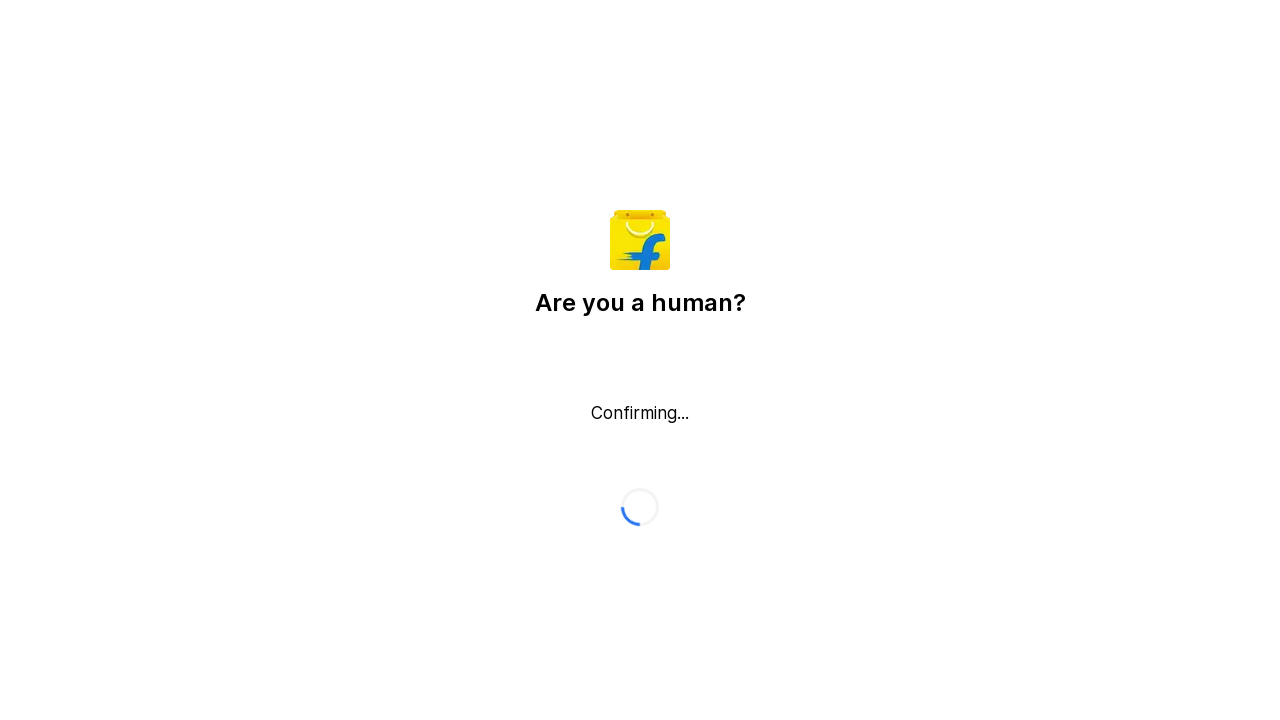

Pressed Escape key to close any popups
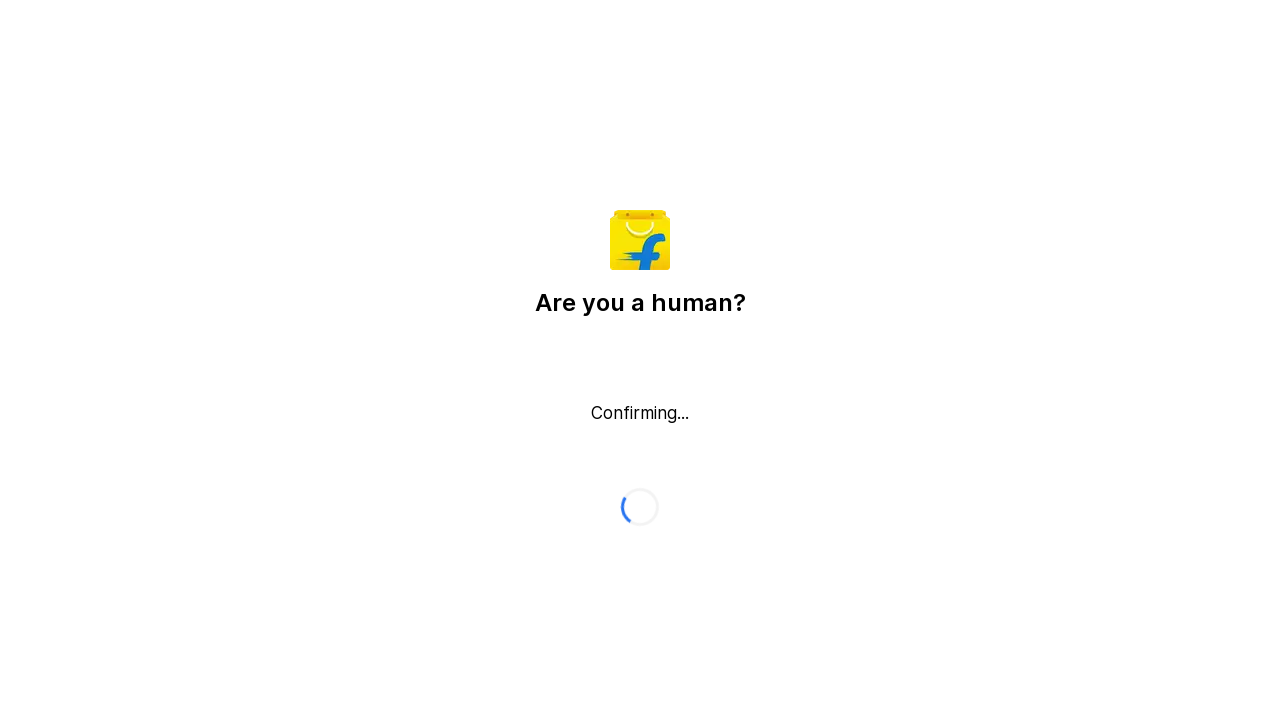

Pressed End key to scroll to bottom of page
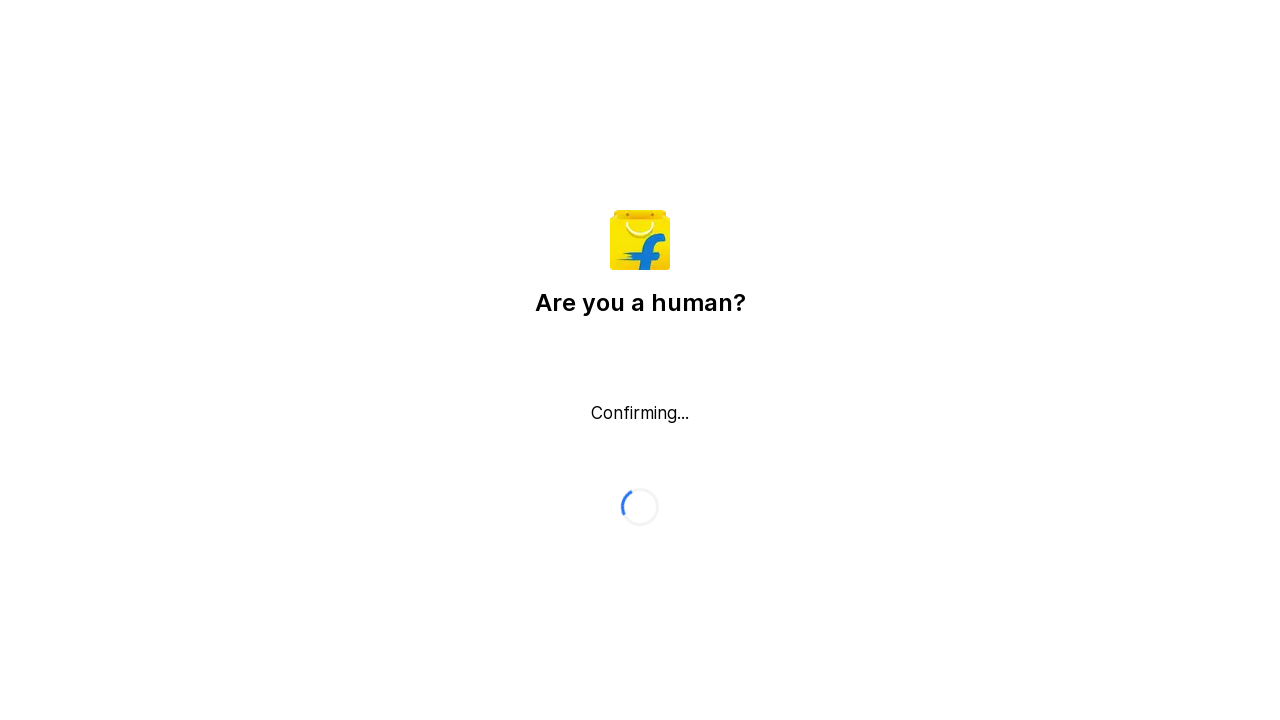

Pressed Home key to scroll to top of page
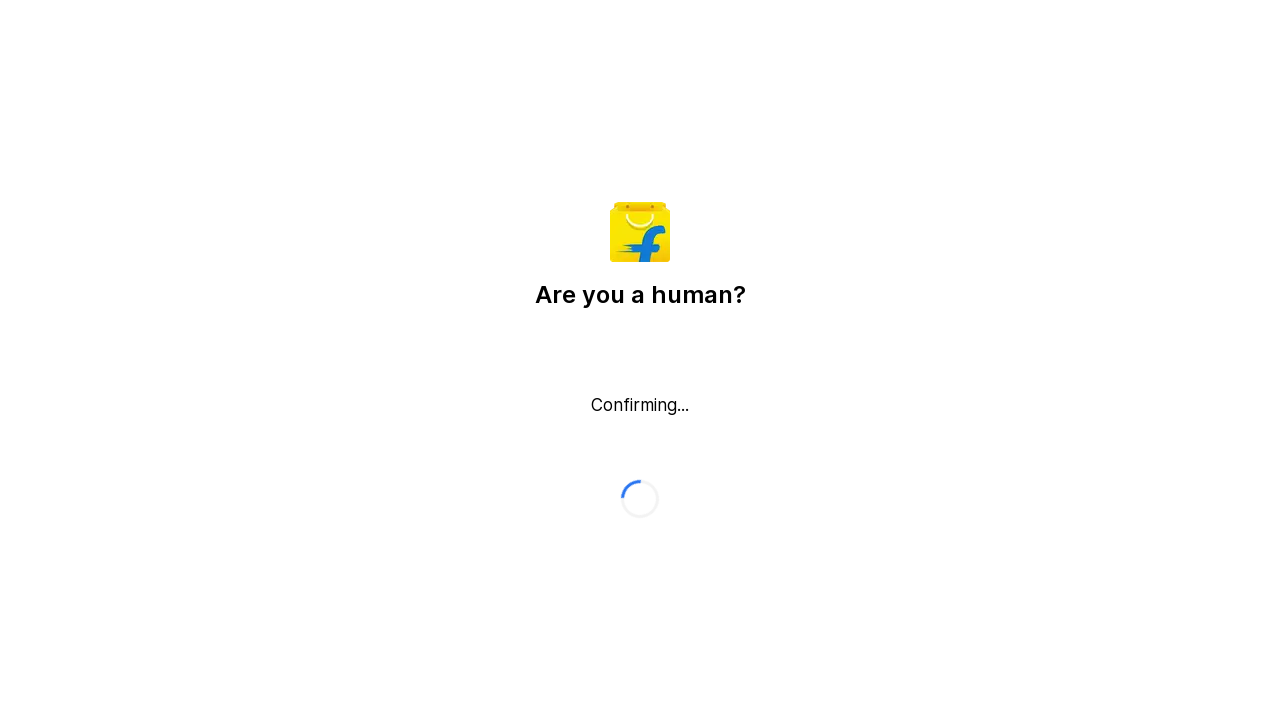

Pressed End key again to scroll to bottom of page
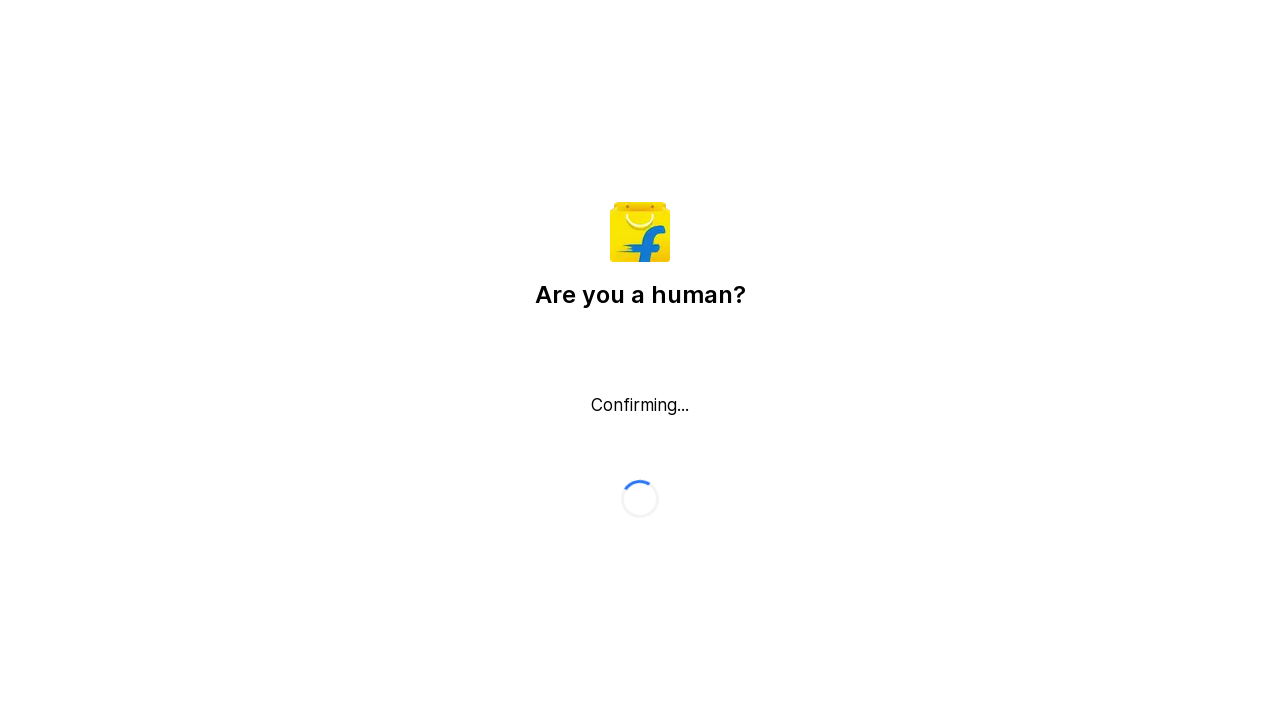

Pressed Page Up key (iteration 1 of 10) to scroll up
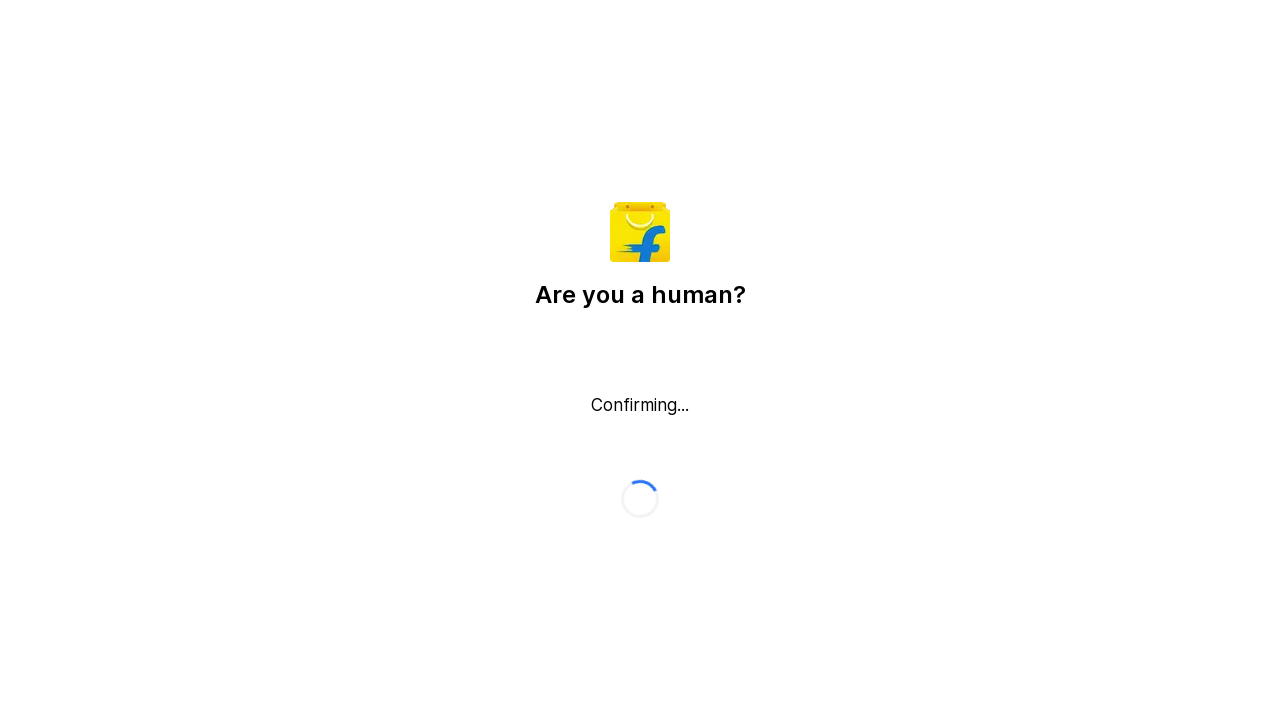

Pressed Page Up key (iteration 2 of 10) to scroll up
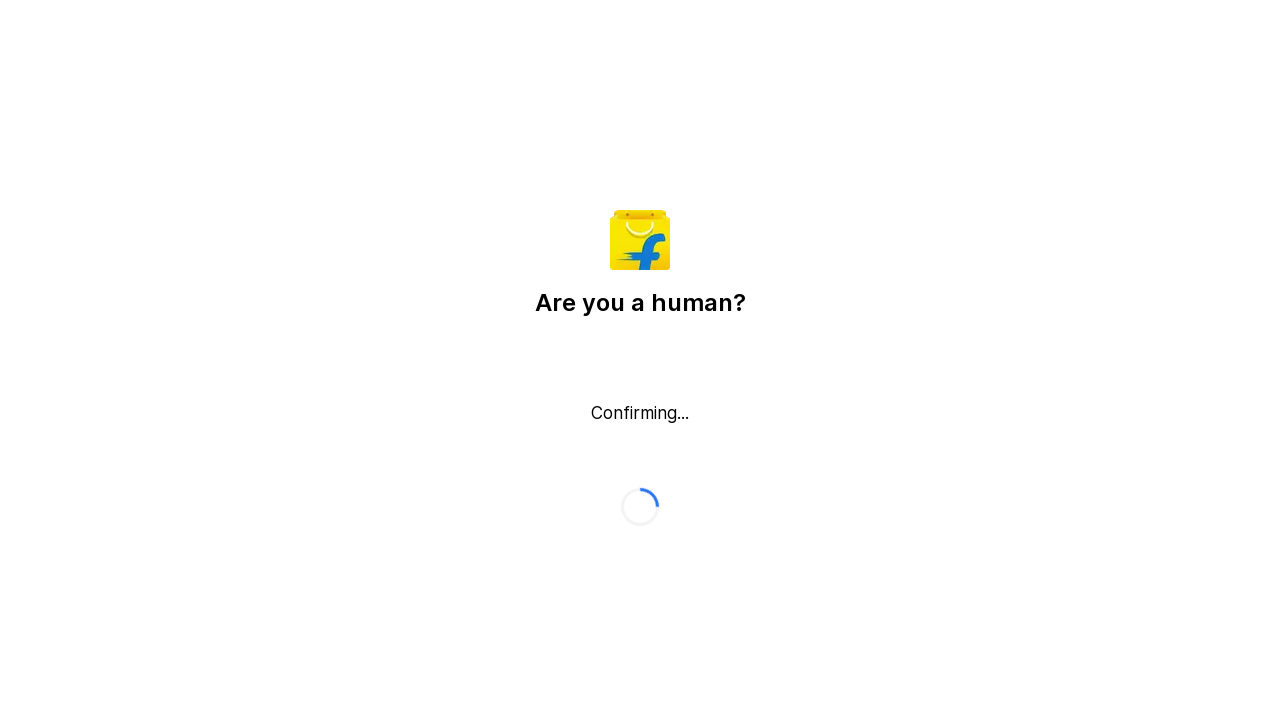

Pressed Page Up key (iteration 3 of 10) to scroll up
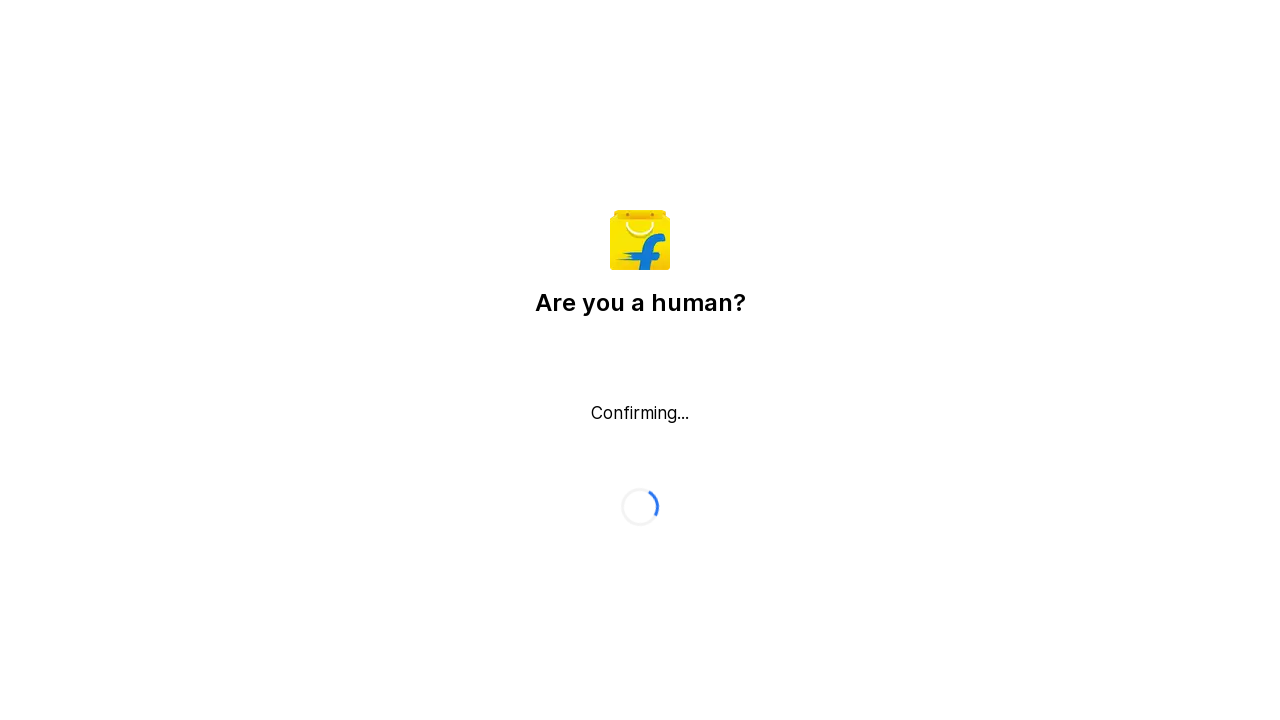

Pressed Page Up key (iteration 4 of 10) to scroll up
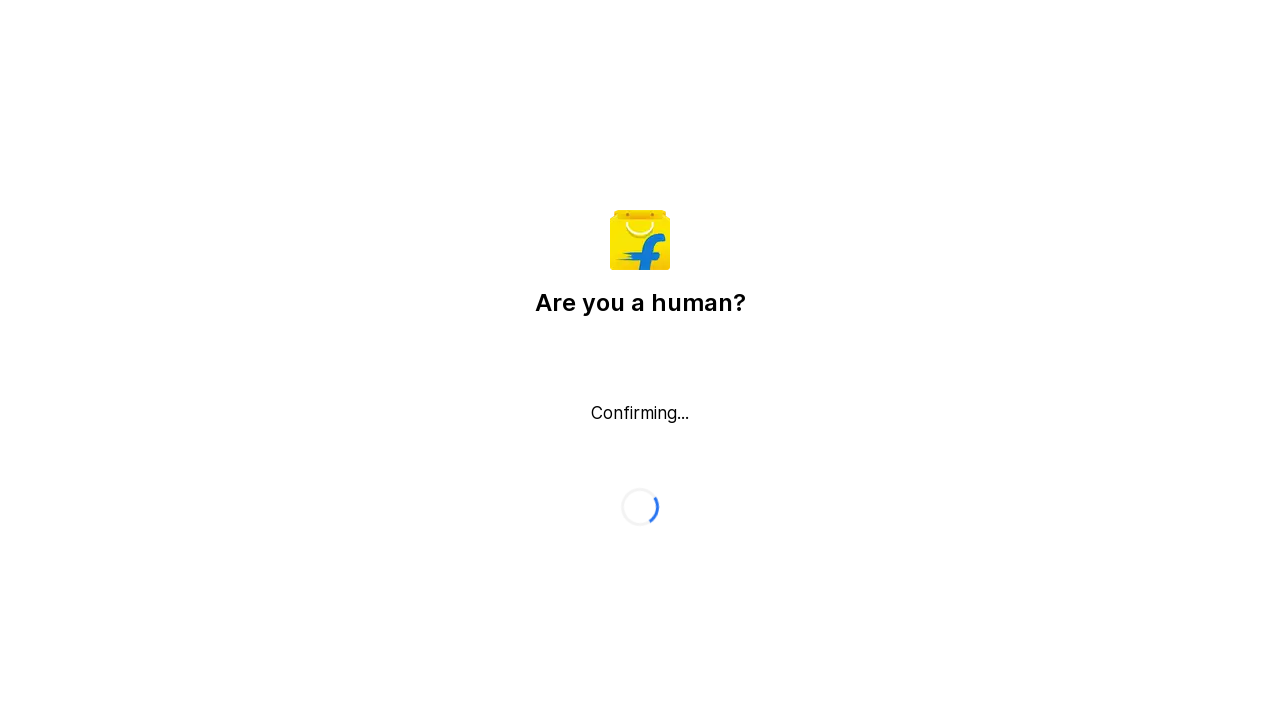

Pressed Page Up key (iteration 5 of 10) to scroll up
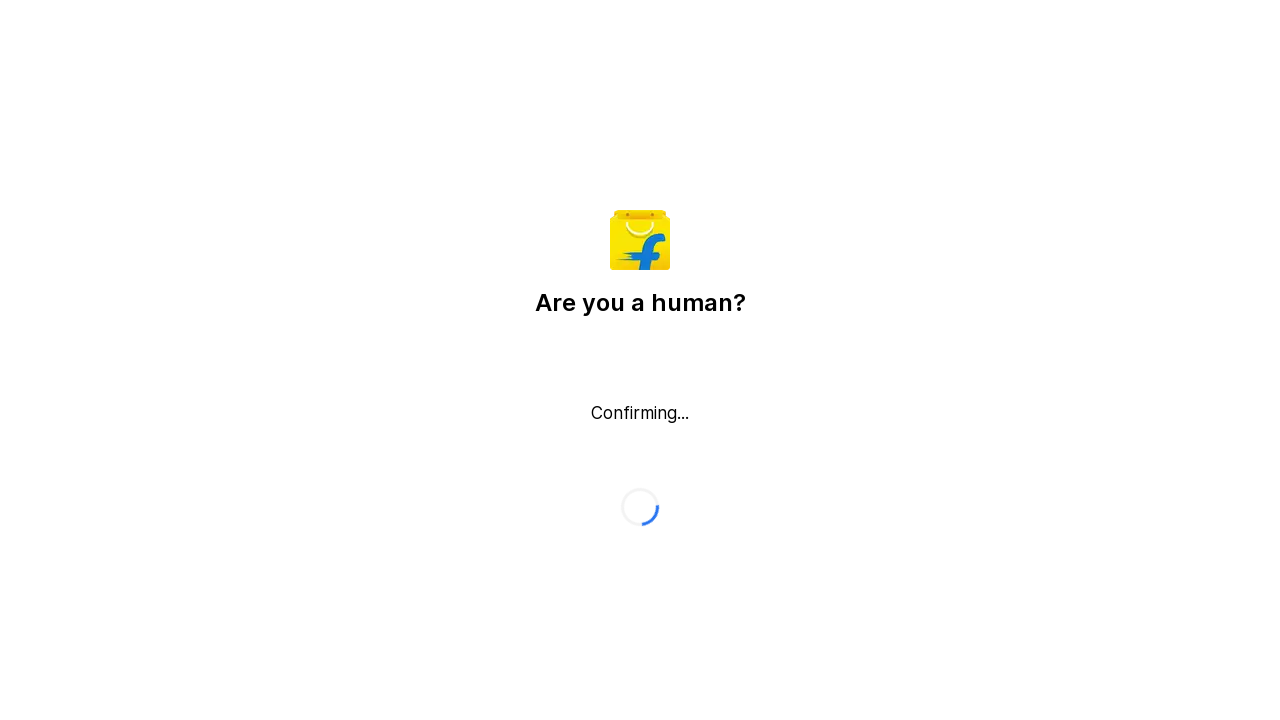

Pressed Page Up key (iteration 6 of 10) to scroll up
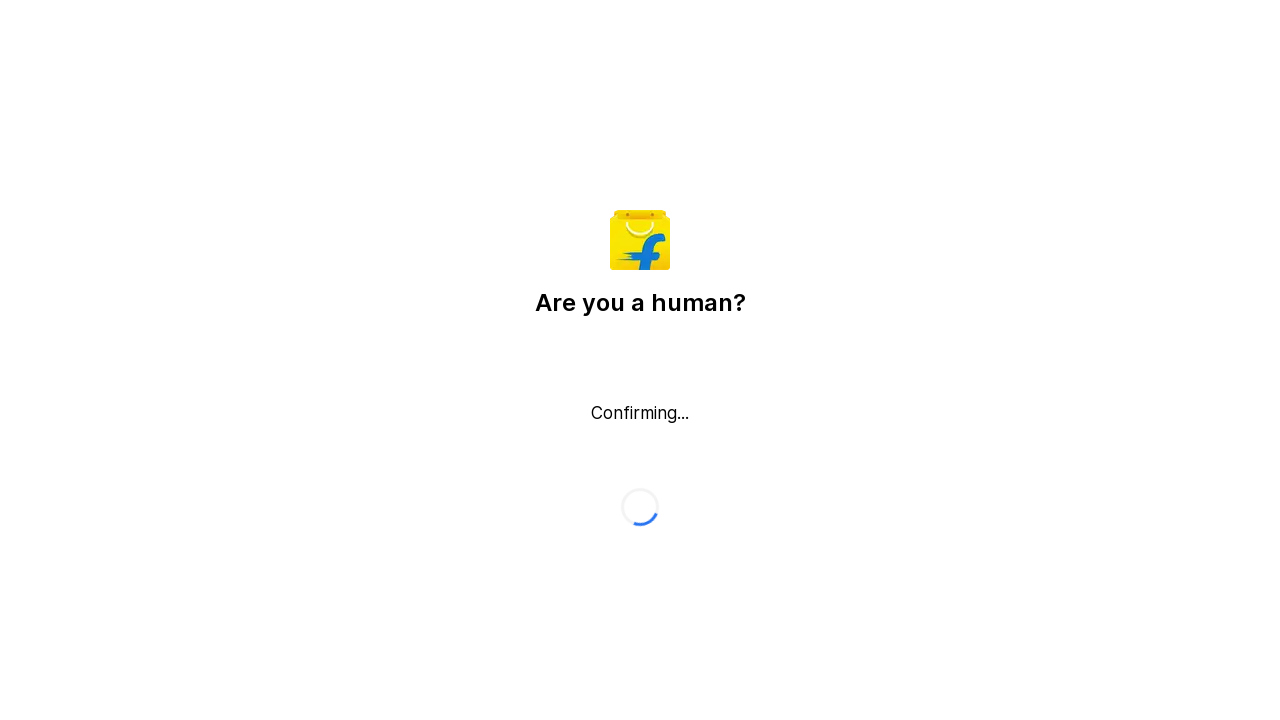

Pressed Page Up key (iteration 7 of 10) to scroll up
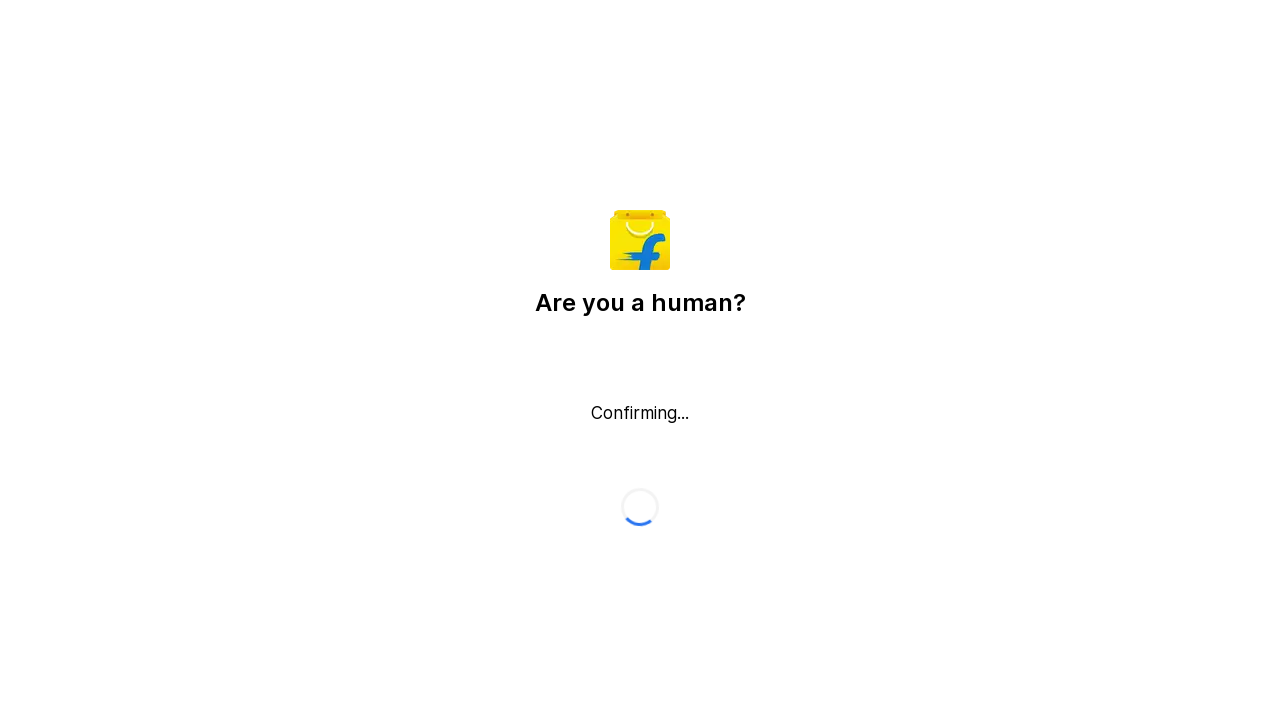

Pressed Page Up key (iteration 8 of 10) to scroll up
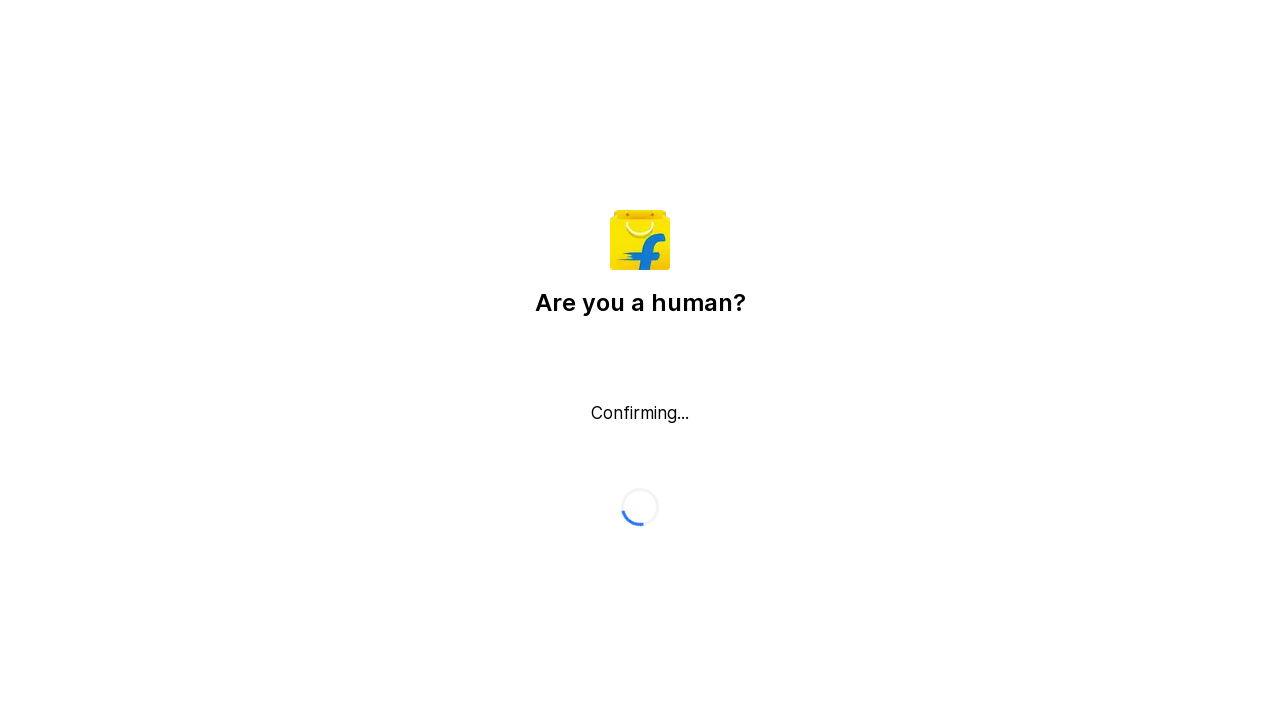

Pressed Page Up key (iteration 9 of 10) to scroll up
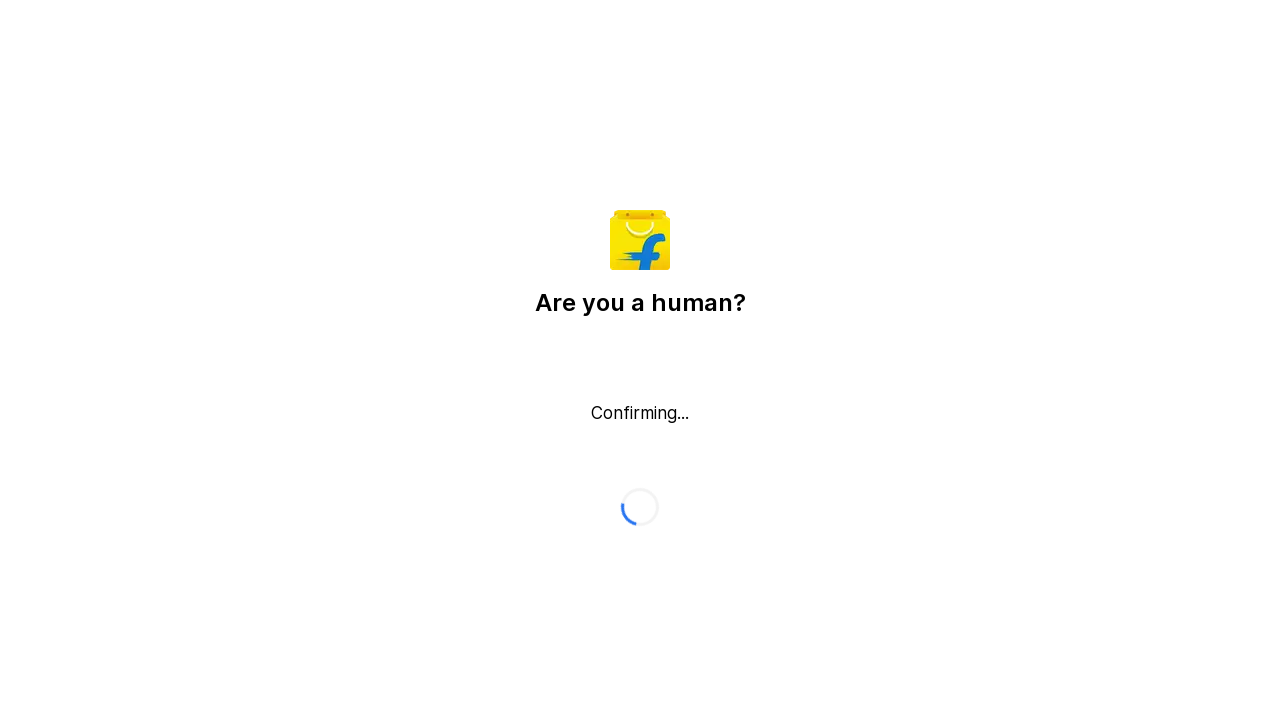

Pressed Page Up key (iteration 10 of 10) to scroll up
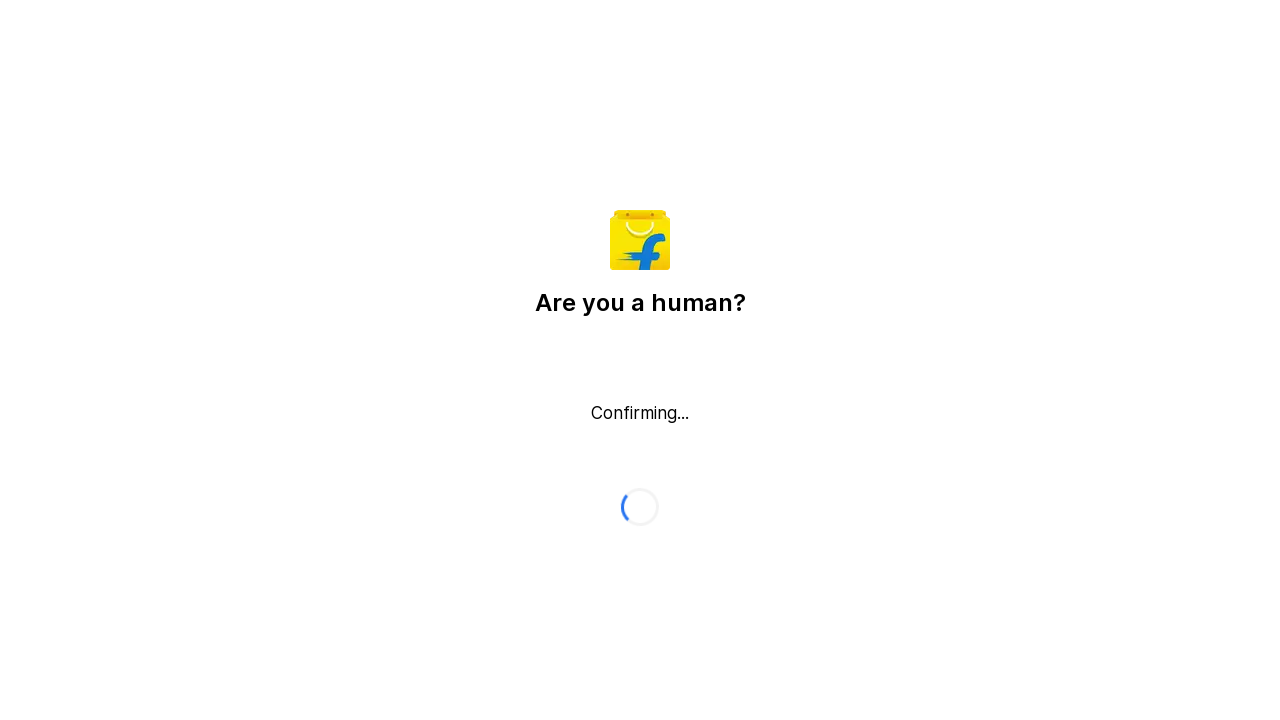

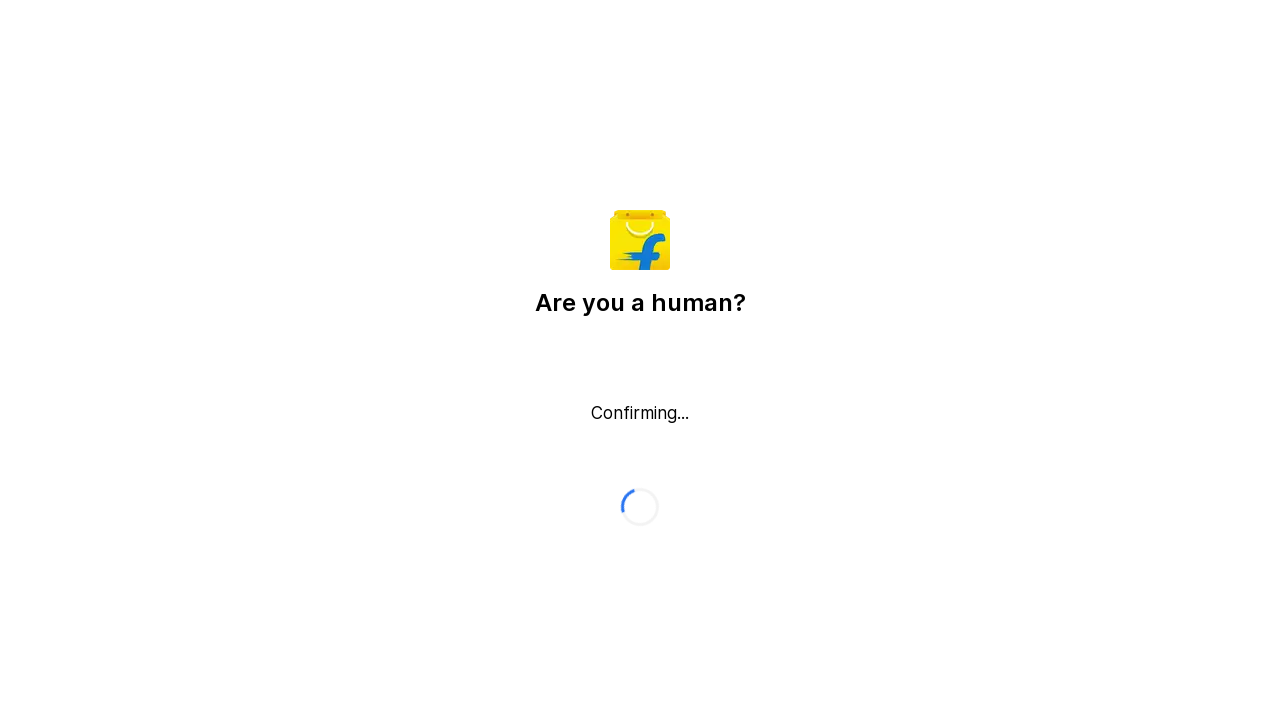